Tests checkbox handling by selecting the last 3 checkboxes, then unselecting all selected checkboxes on a test automation practice page

Starting URL: https://testautomationpractice.blogspot.com/

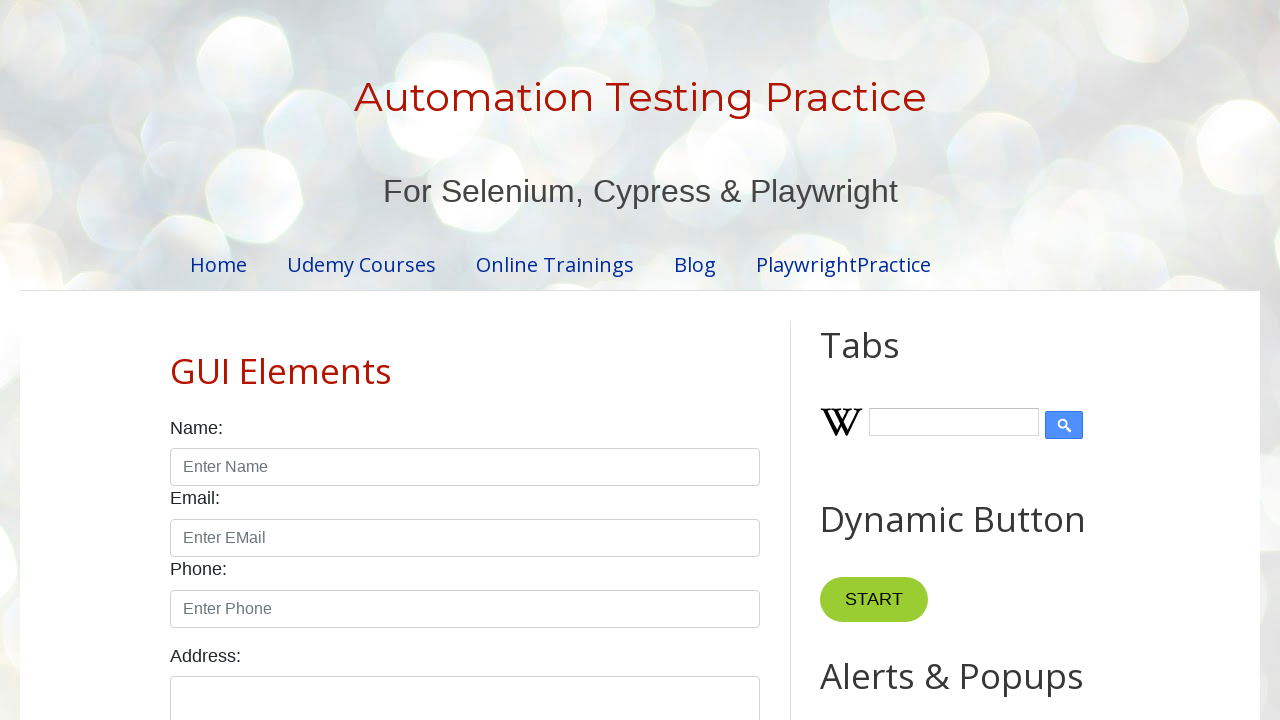

Navigated to test automation practice page
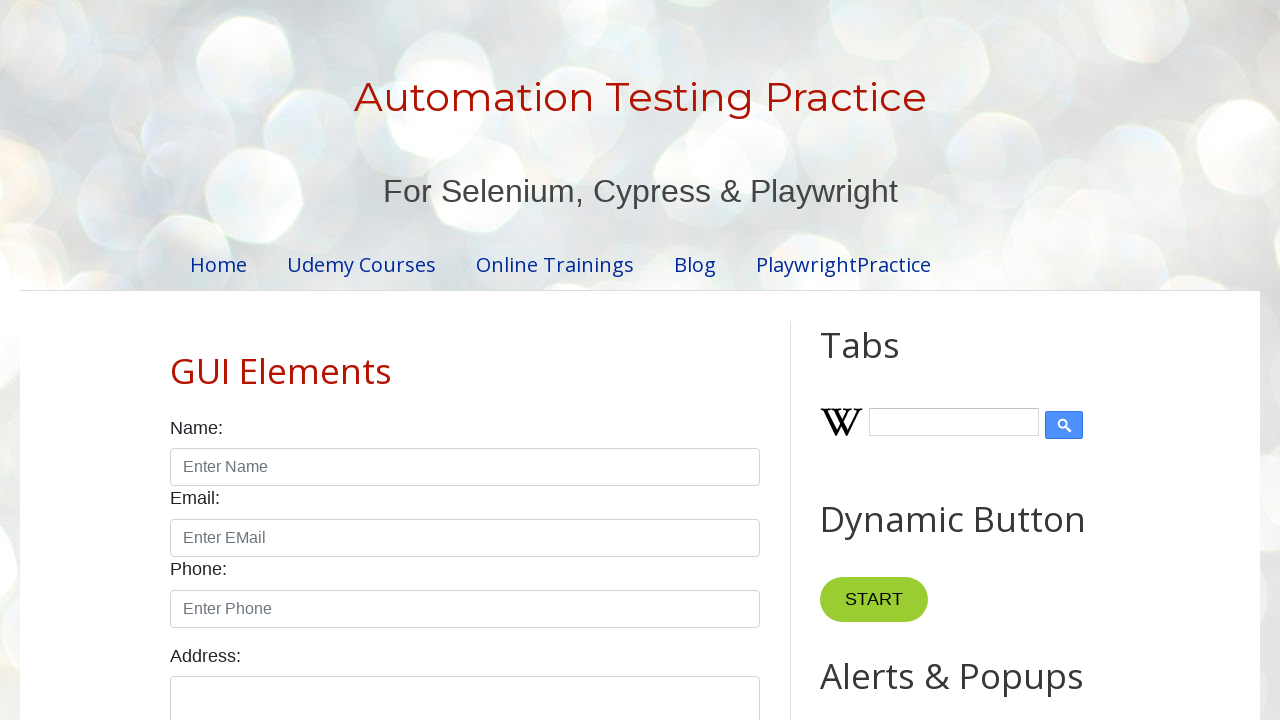

Located all checkboxes on the page
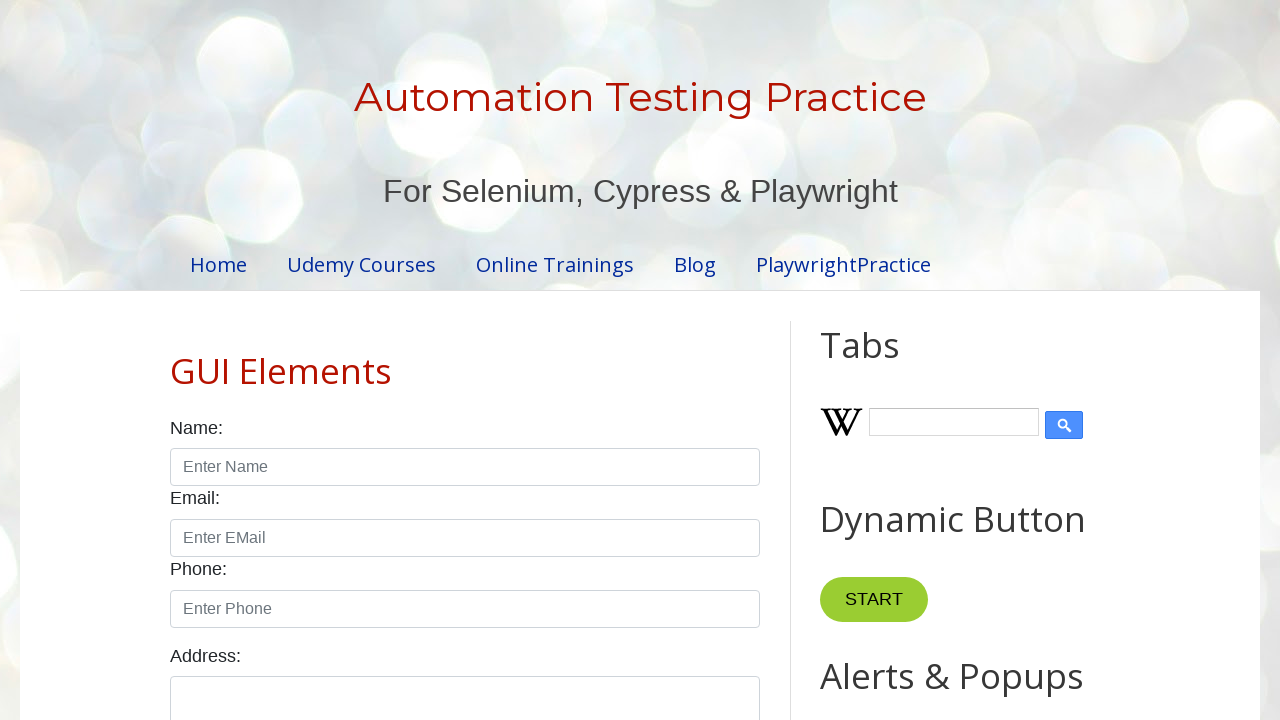

Selected checkbox at index 4 at (604, 360) on xpath=//input[@class='form-check-input' and @type='checkbox'] >> nth=4
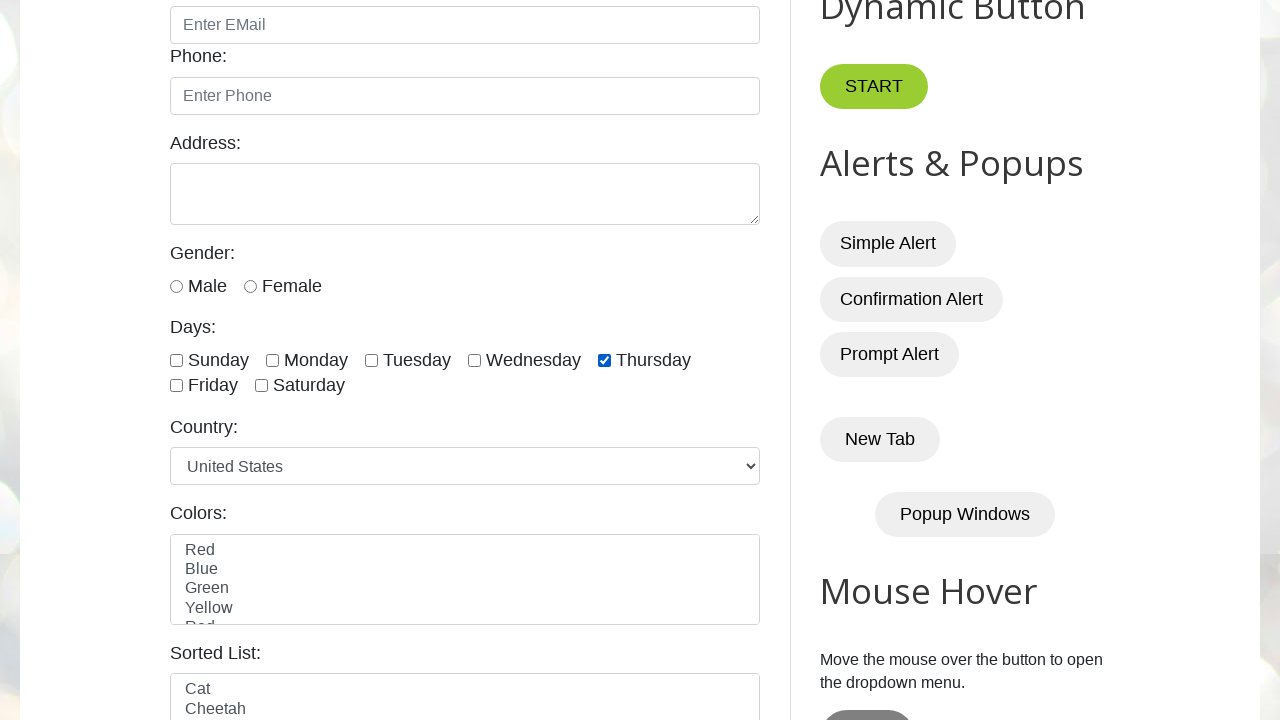

Selected checkbox at index 5 at (176, 386) on xpath=//input[@class='form-check-input' and @type='checkbox'] >> nth=5
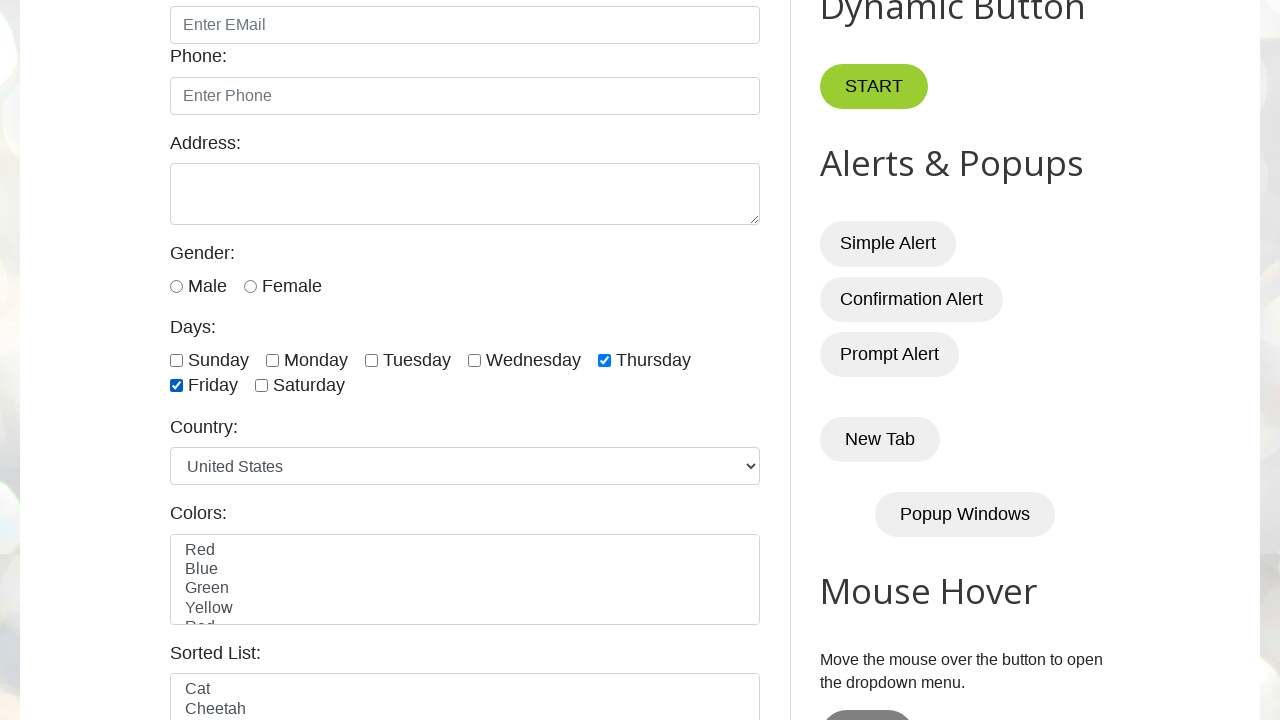

Selected checkbox at index 6 at (262, 386) on xpath=//input[@class='form-check-input' and @type='checkbox'] >> nth=6
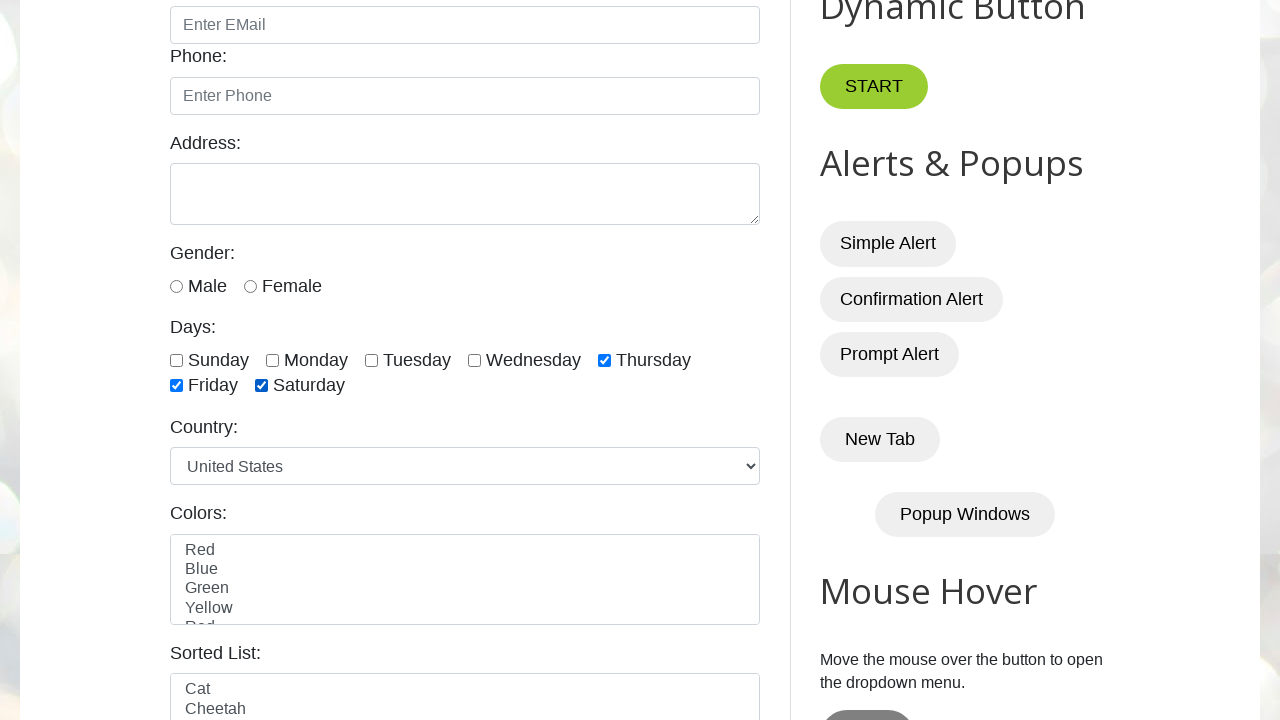

Waited 3 seconds to observe checkbox selections
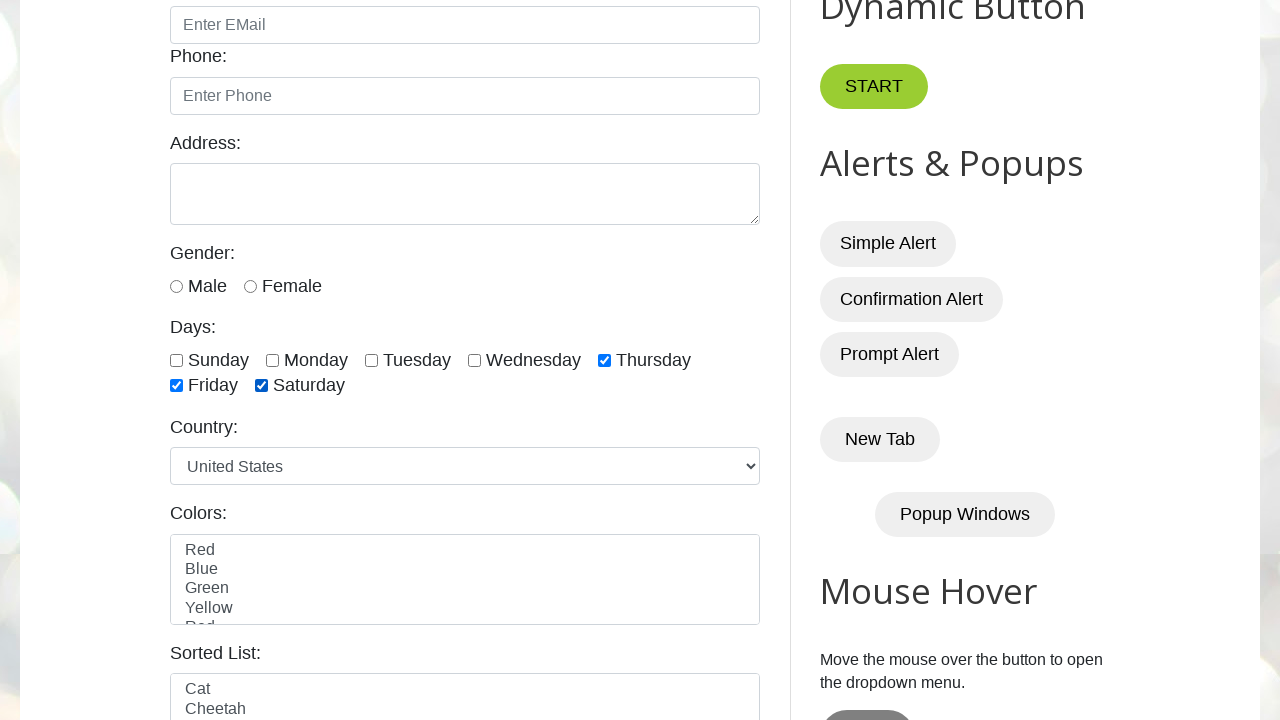

Unchecked a selected checkbox at (604, 360) on xpath=//input[@class='form-check-input' and @type='checkbox'] >> nth=4
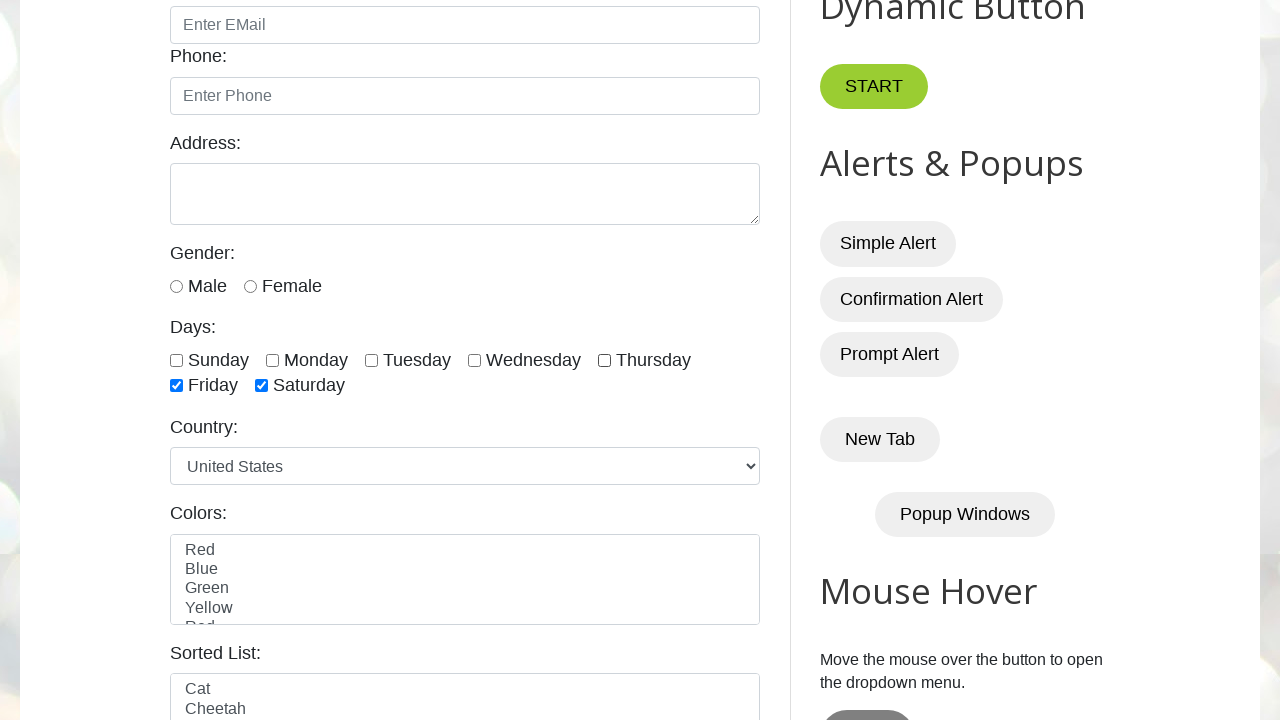

Unchecked a selected checkbox at (176, 386) on xpath=//input[@class='form-check-input' and @type='checkbox'] >> nth=5
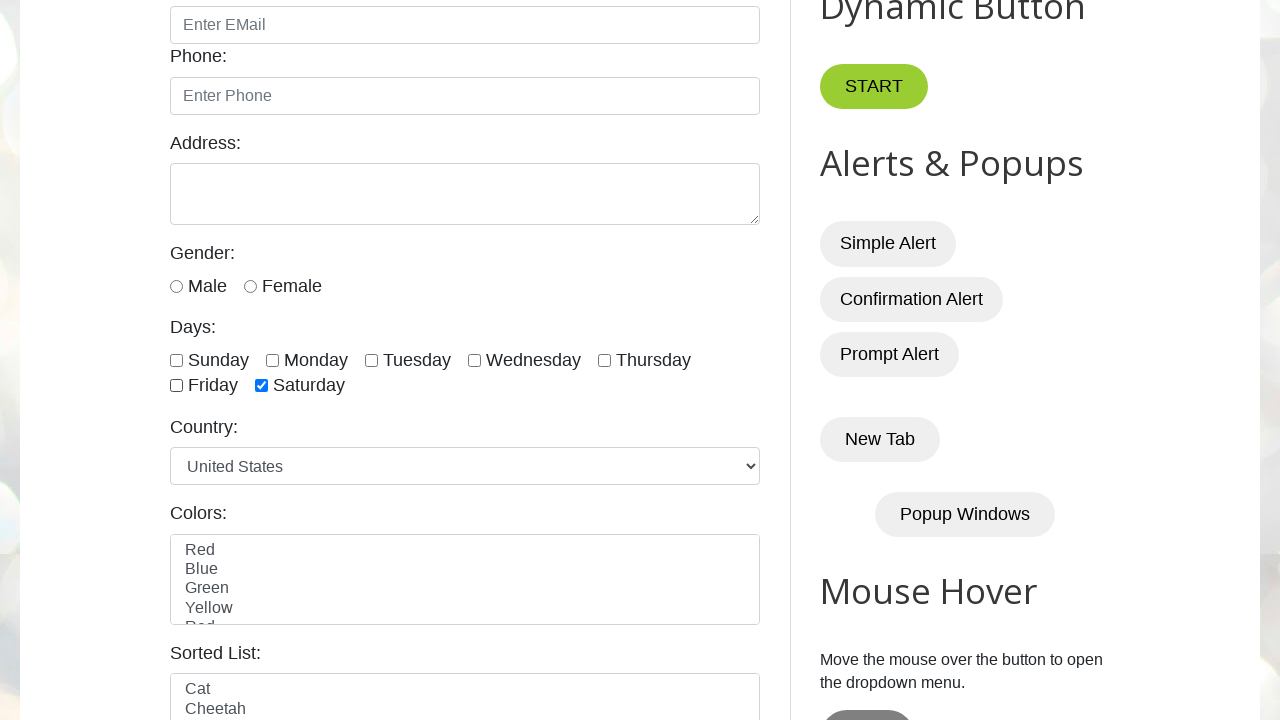

Unchecked a selected checkbox at (262, 386) on xpath=//input[@class='form-check-input' and @type='checkbox'] >> nth=6
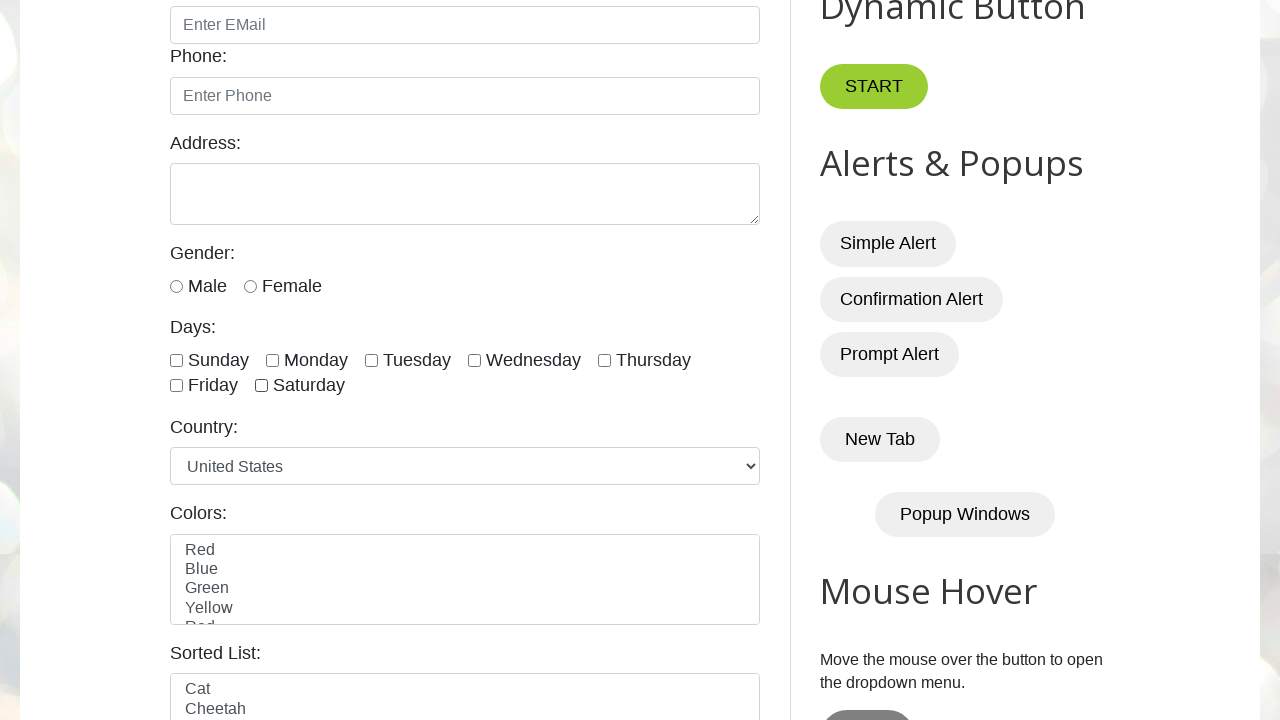

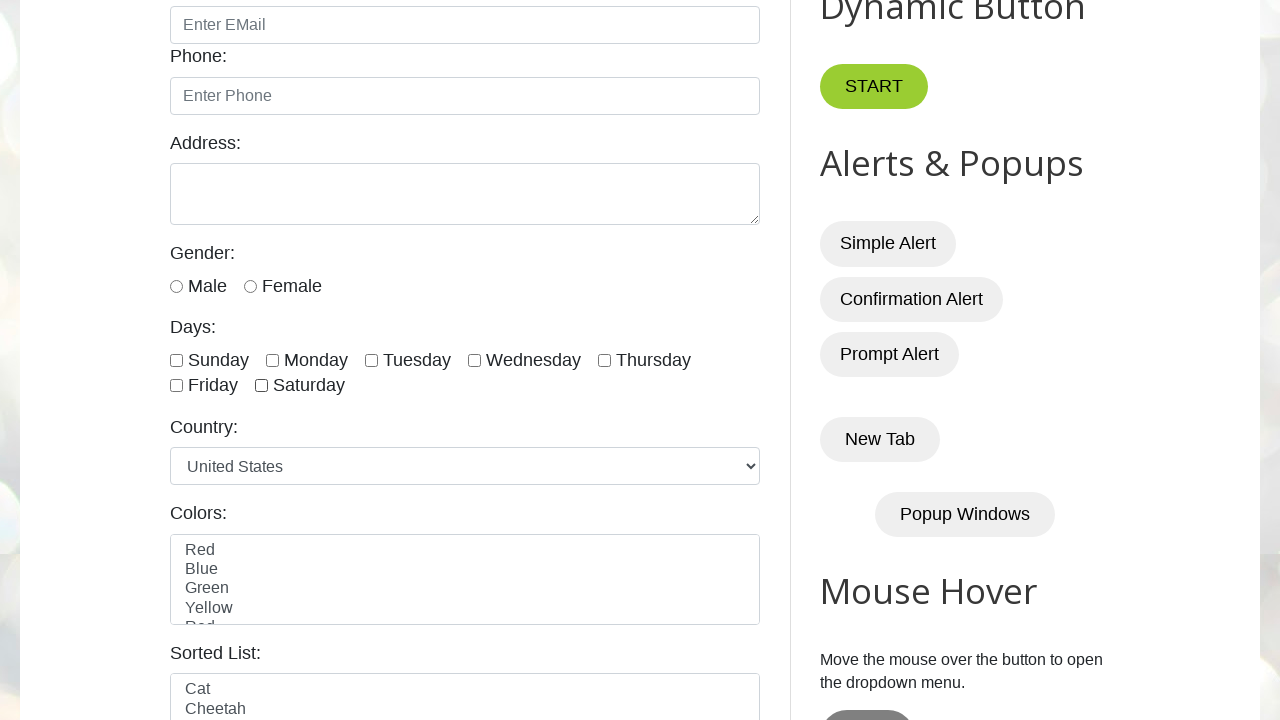